Tests selecting the Yes radio button in the Radio Button section

Starting URL: https://demoqa.com/

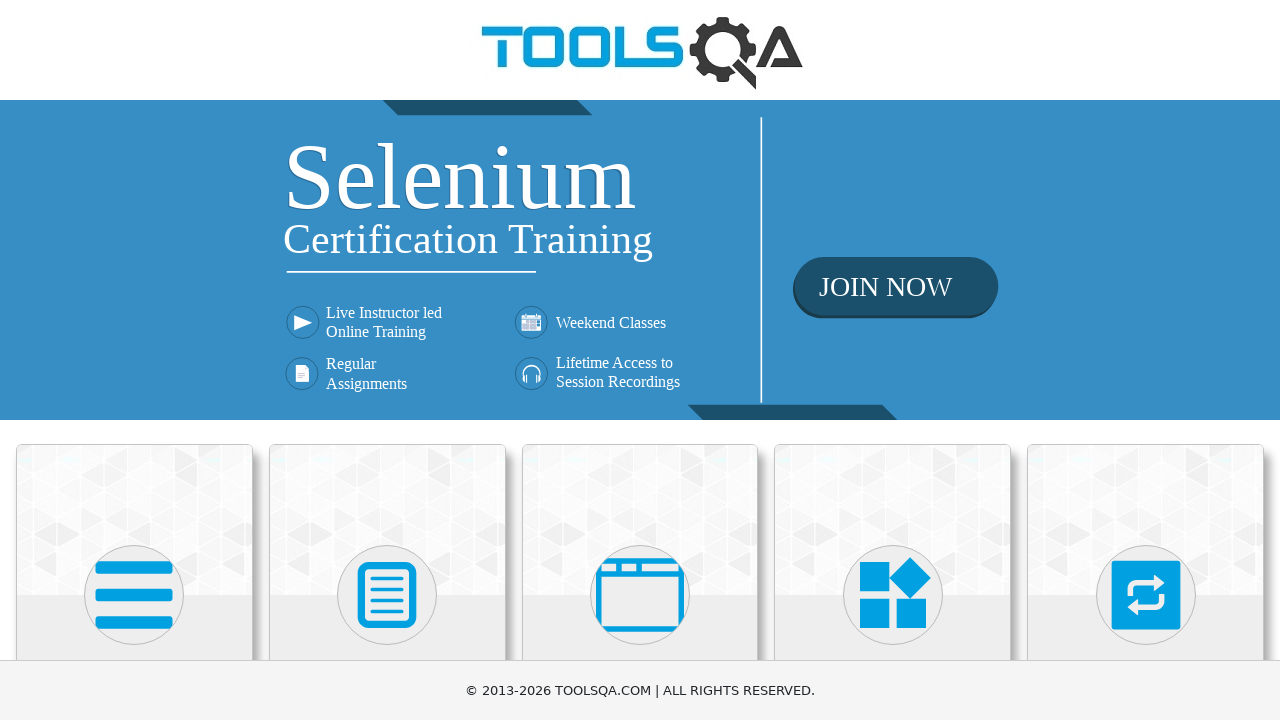

Clicked on Elements section at (134, 360) on text=Elements
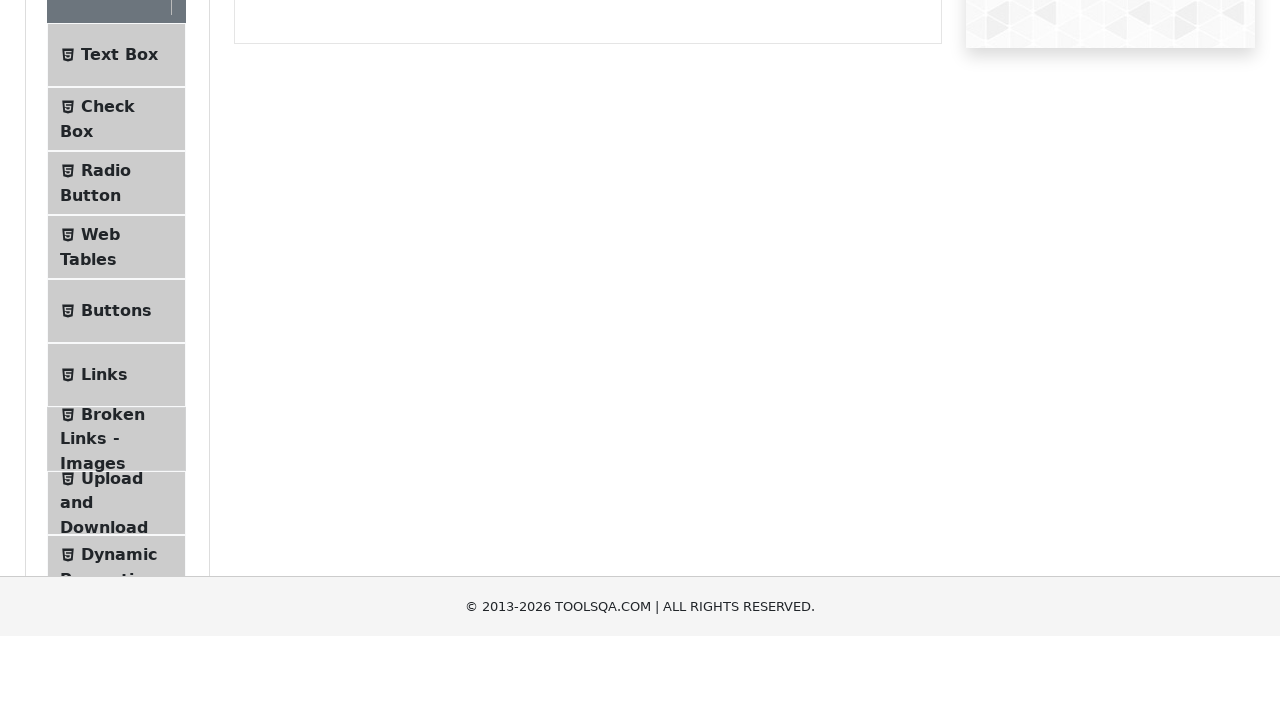

Clicked on Radio Button tab at (106, 376) on text=Radio Button
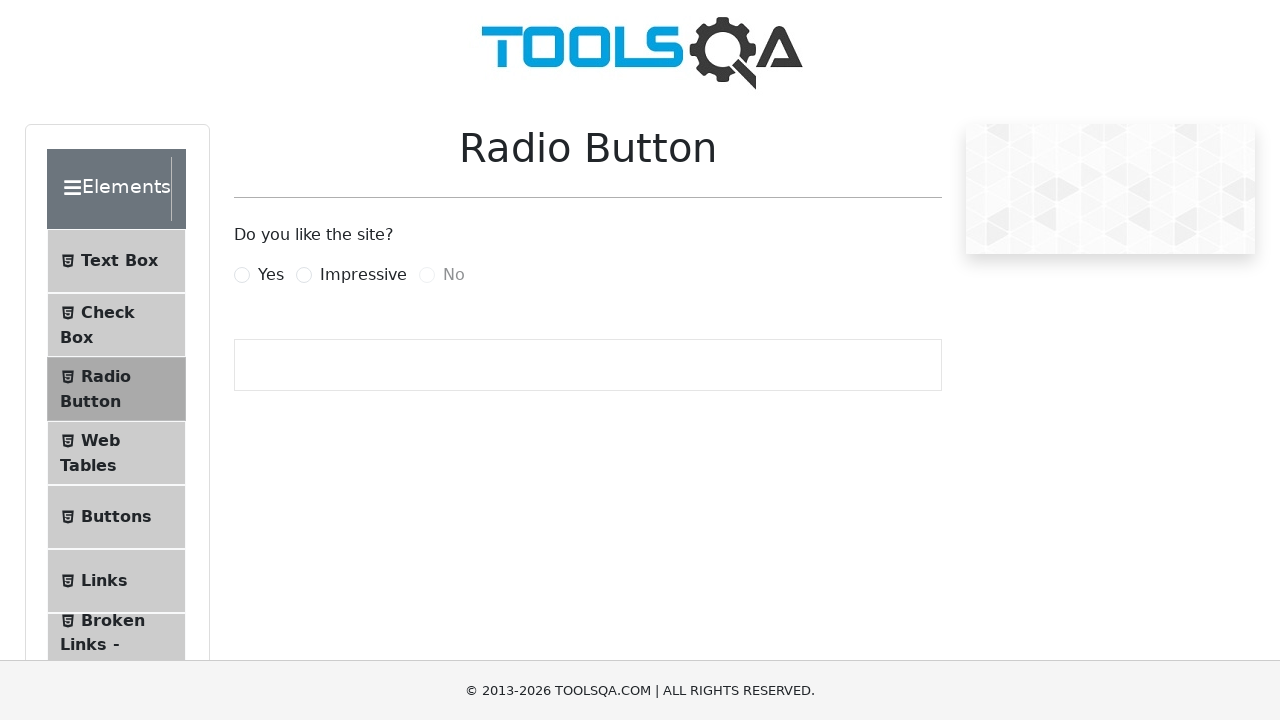

Selected the Yes radio button at (271, 275) on text=Yes
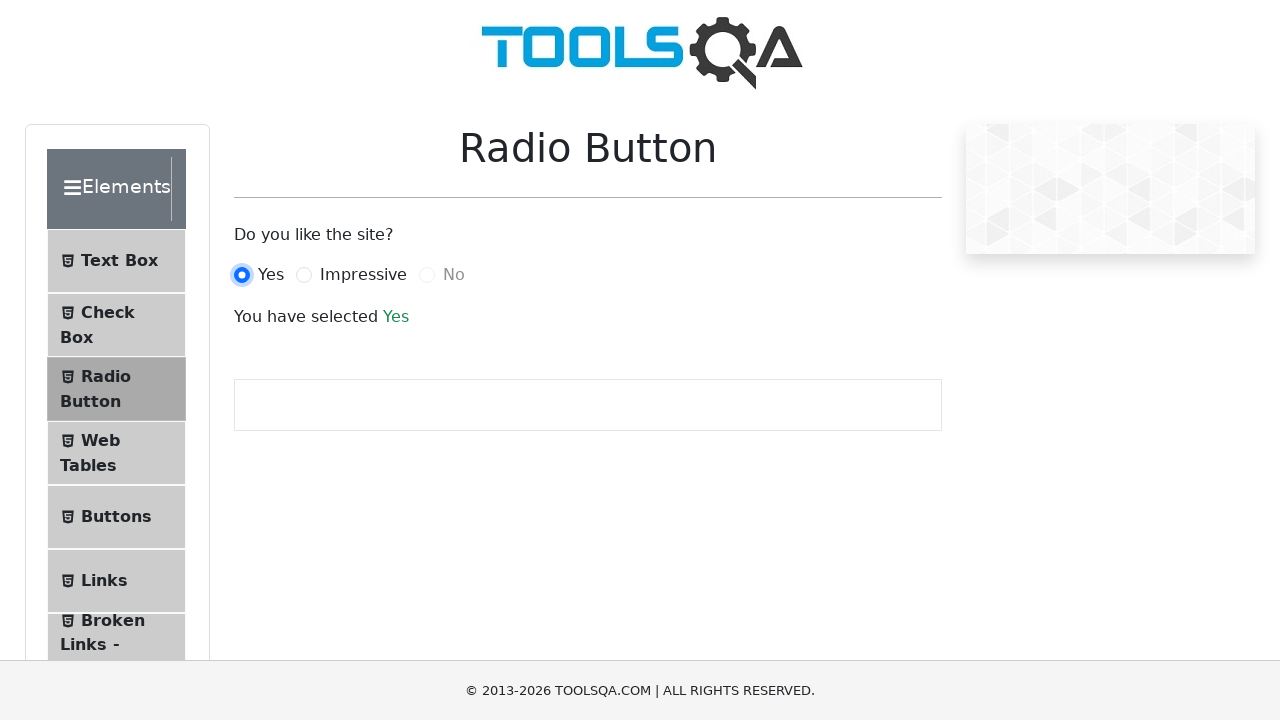

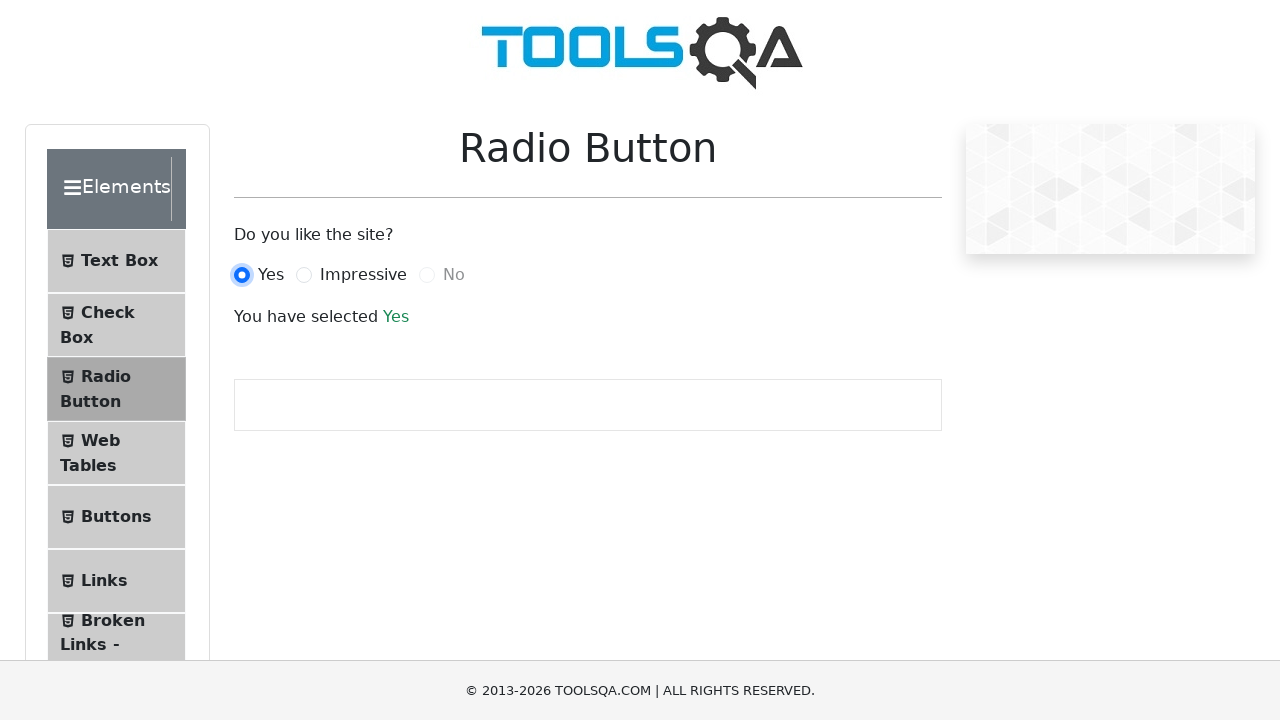